Tests browser navigation commands by navigating to a website, clicking a blog link, going back to the previous page, and then refreshing the page.

Starting URL: https://devxhub.com/

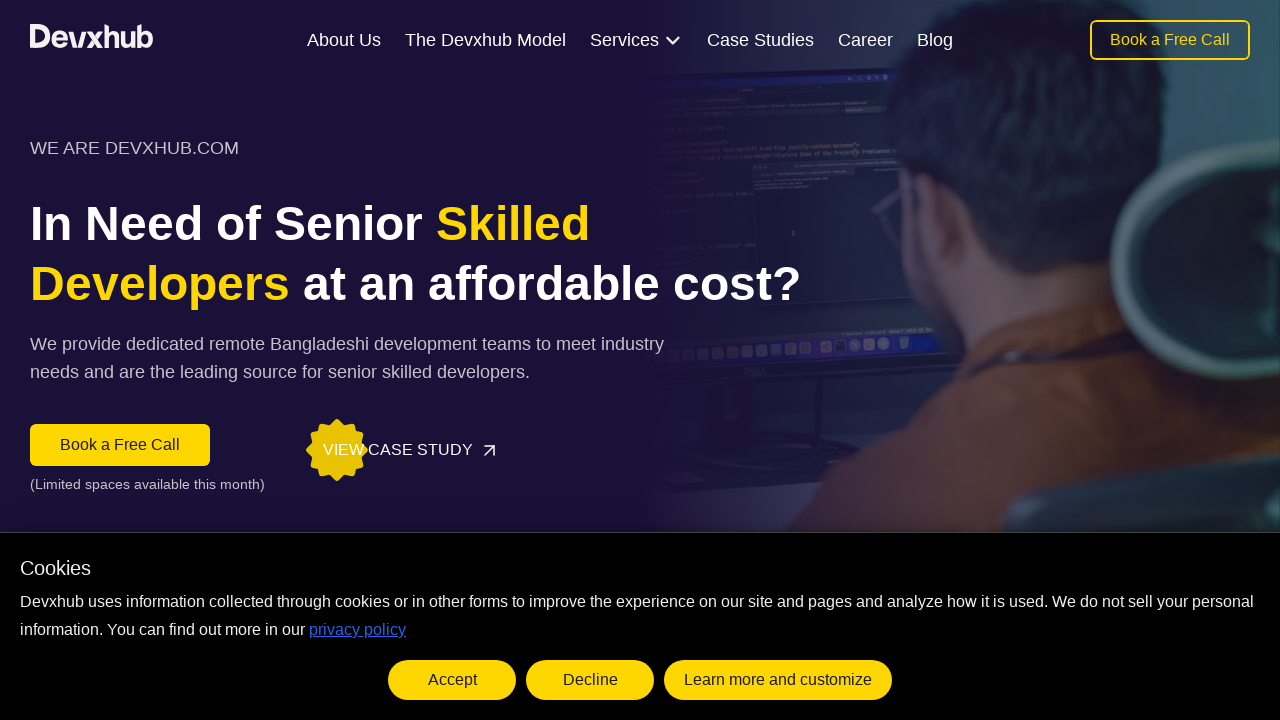

Clicked on the Blog link at (934, 40) on xpath=//a[@aria-label='Blog']
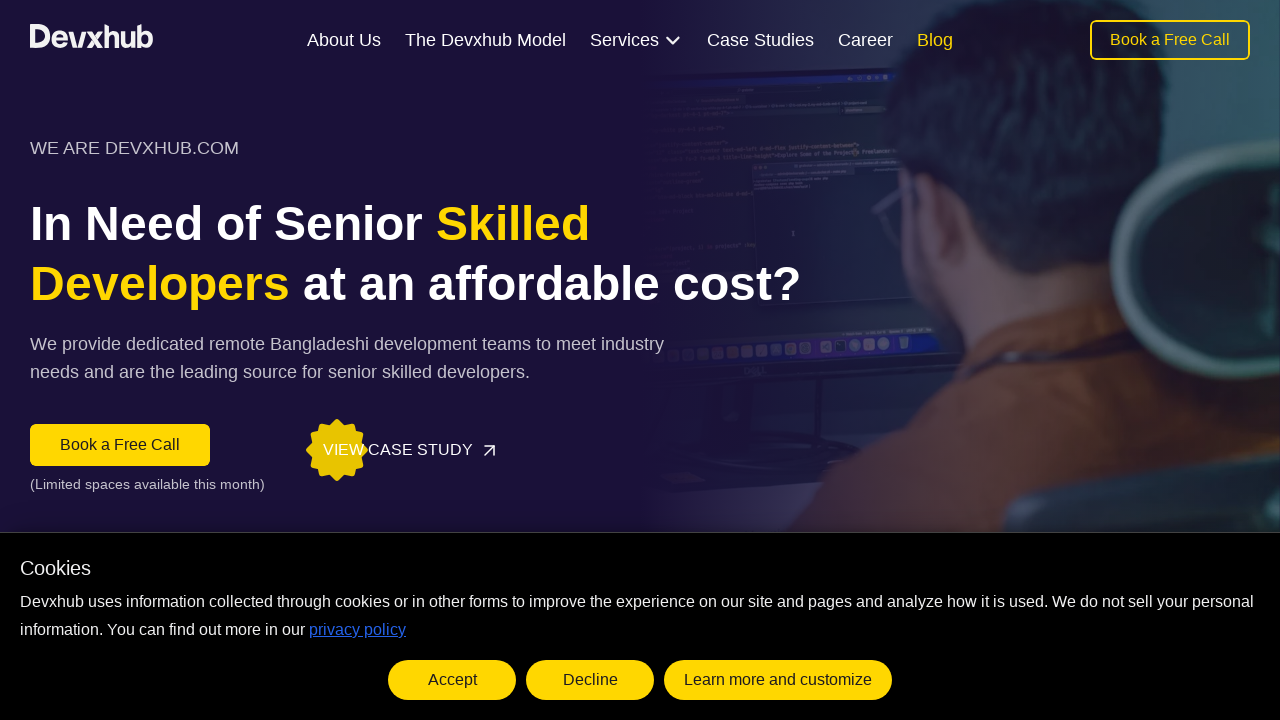

Blog page loaded (domcontentloaded)
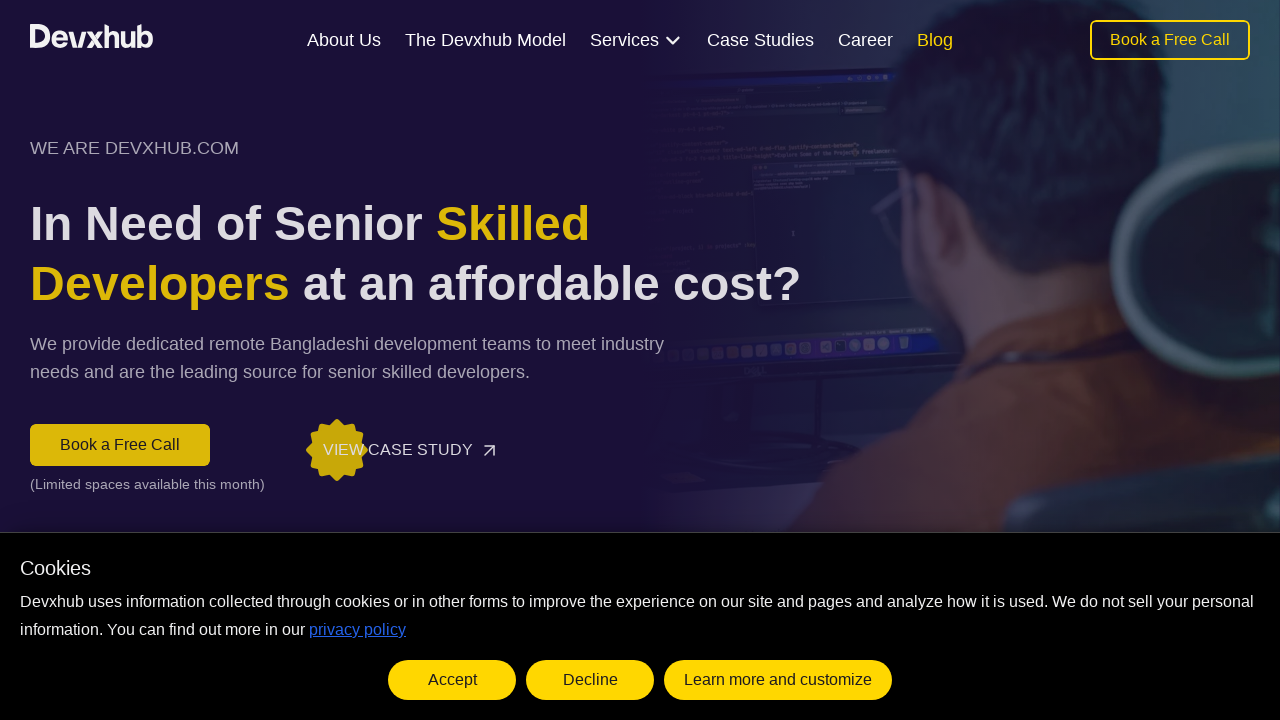

Navigated back to the previous page
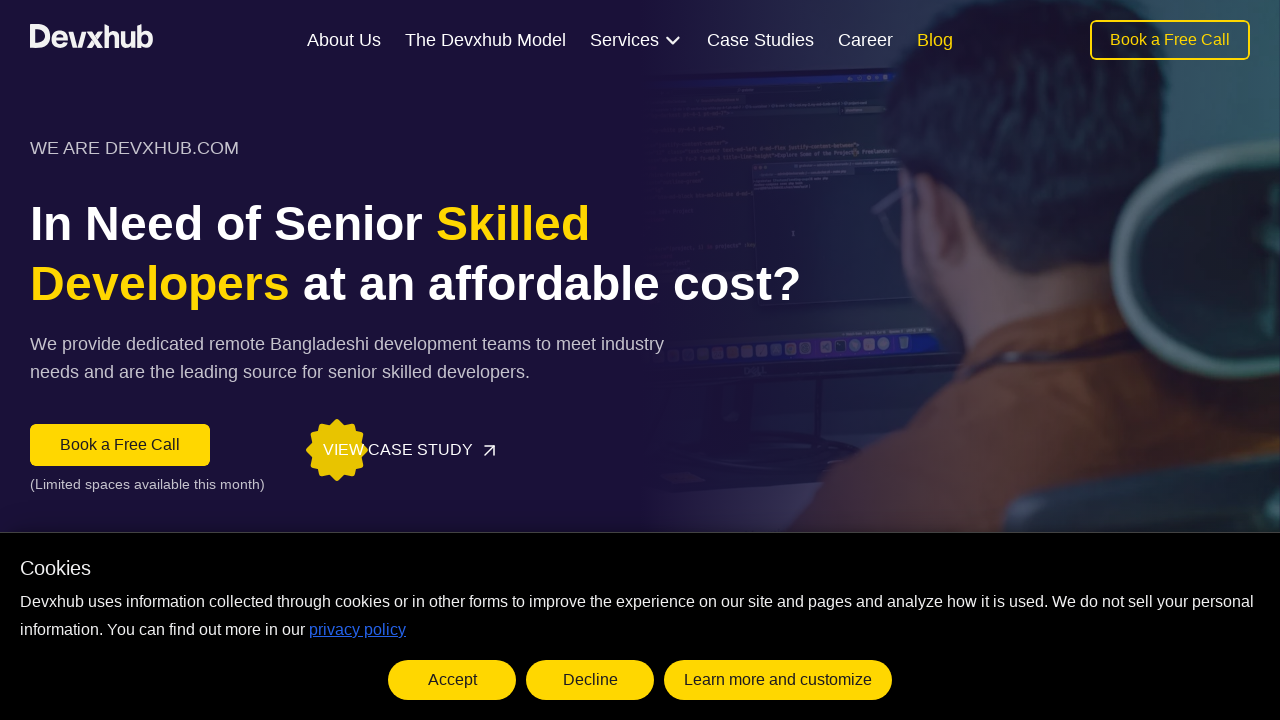

Previous page loaded (domcontentloaded)
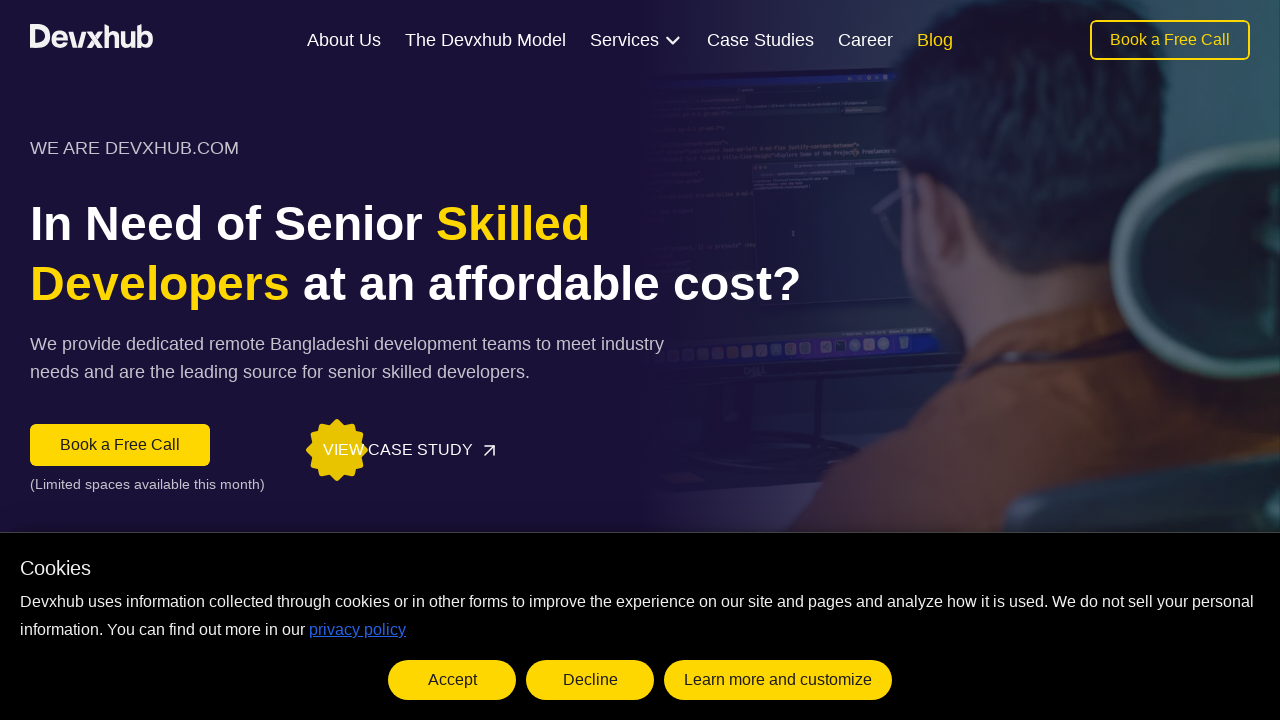

Refreshed the current page
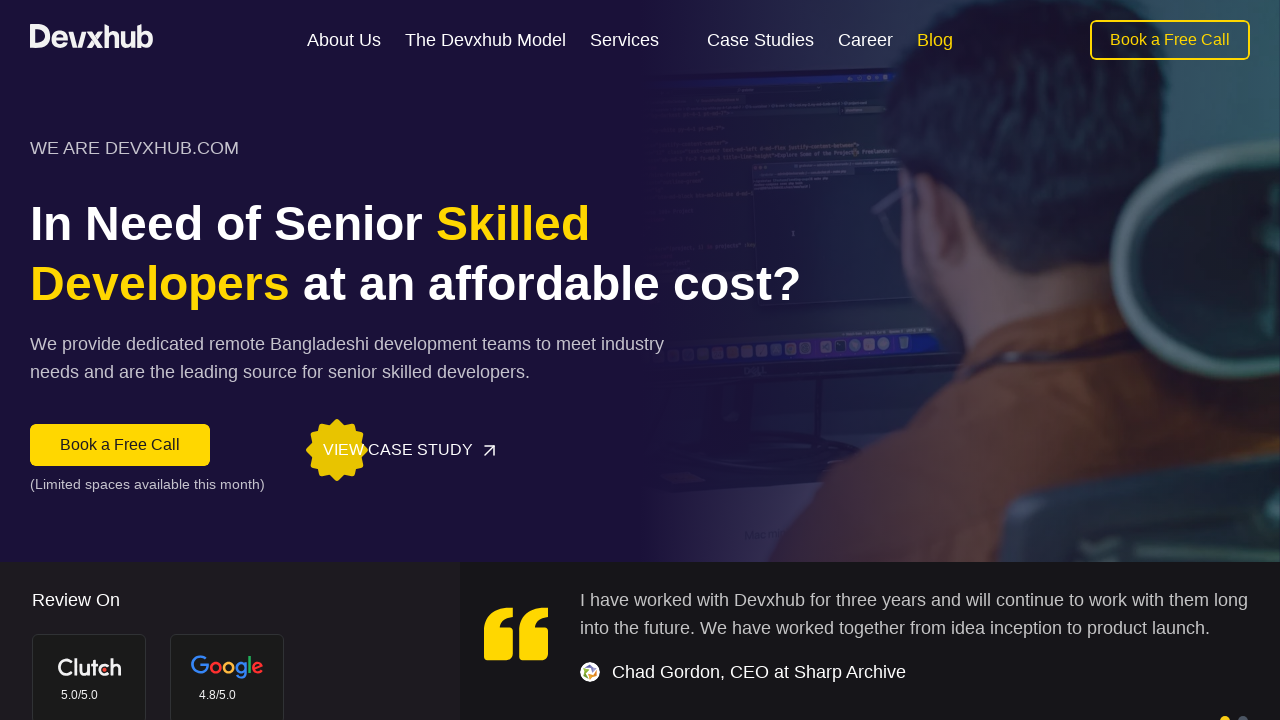

Page refresh completed (domcontentloaded)
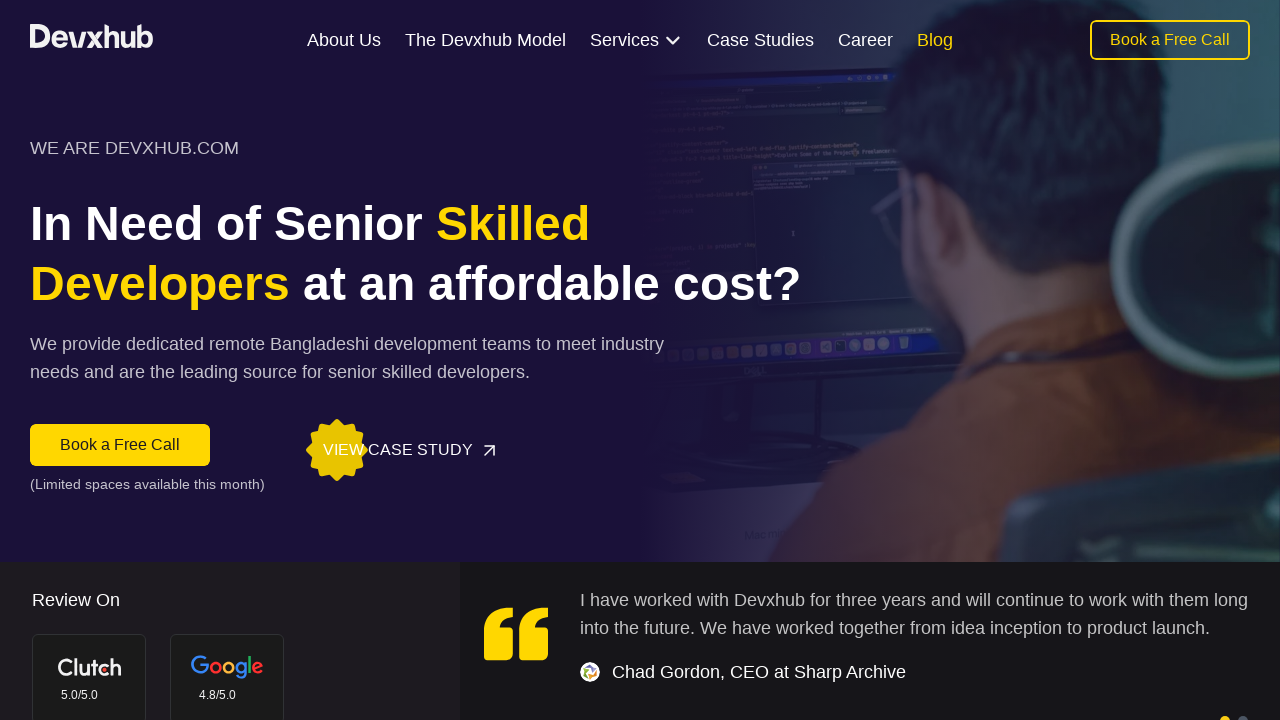

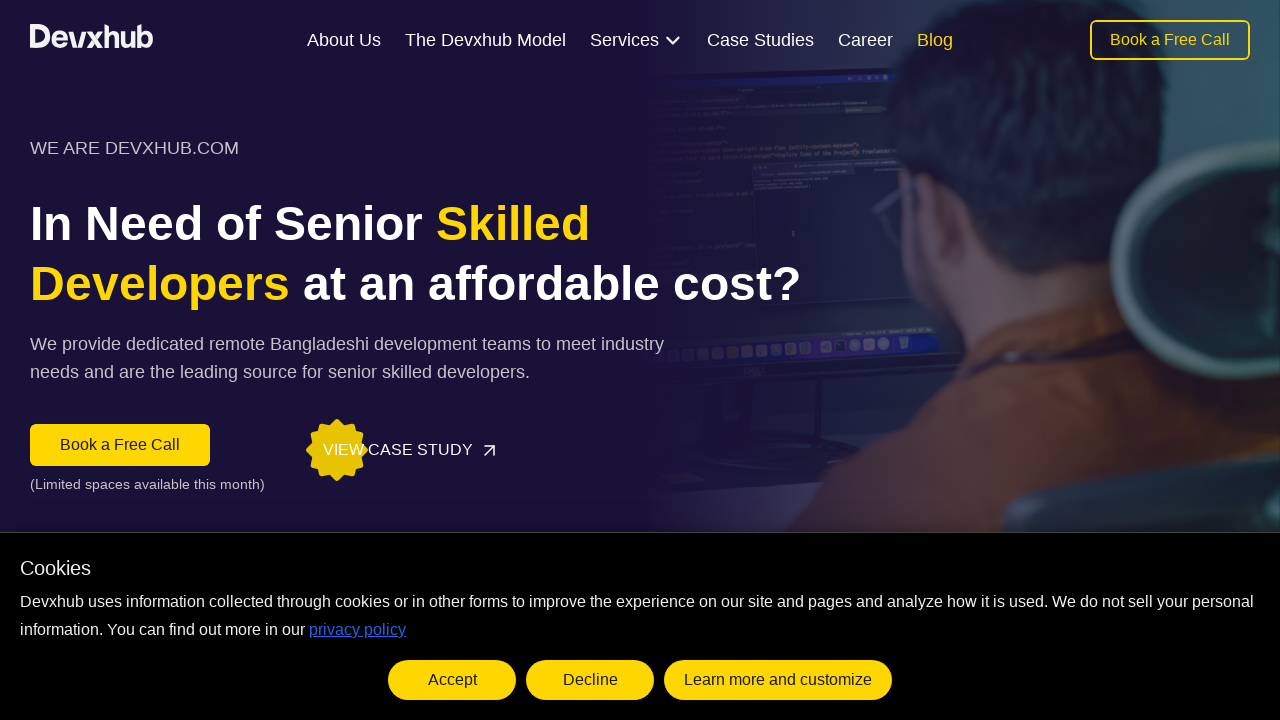